Tests multiple window handling by opening a new window and verifying its title

Starting URL: http://the-internet.herokuapp.com/

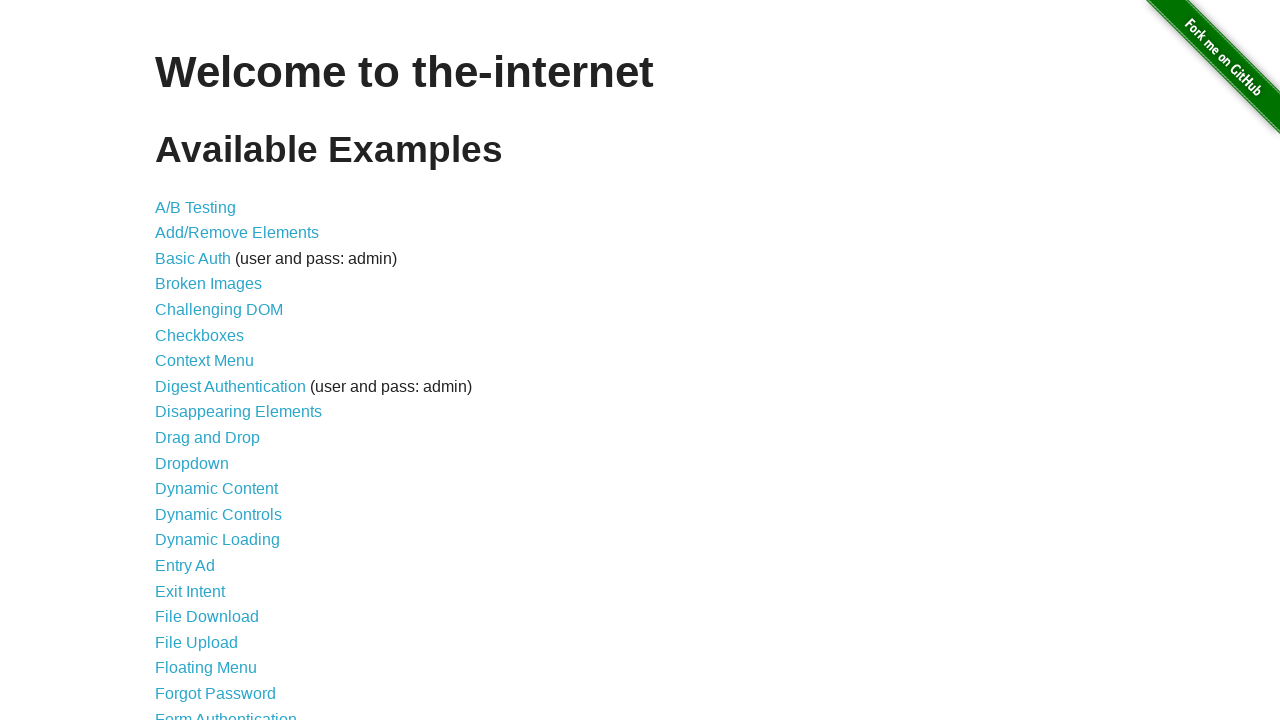

Clicked on multiple windows link at (218, 369) on a[href="/windows"]
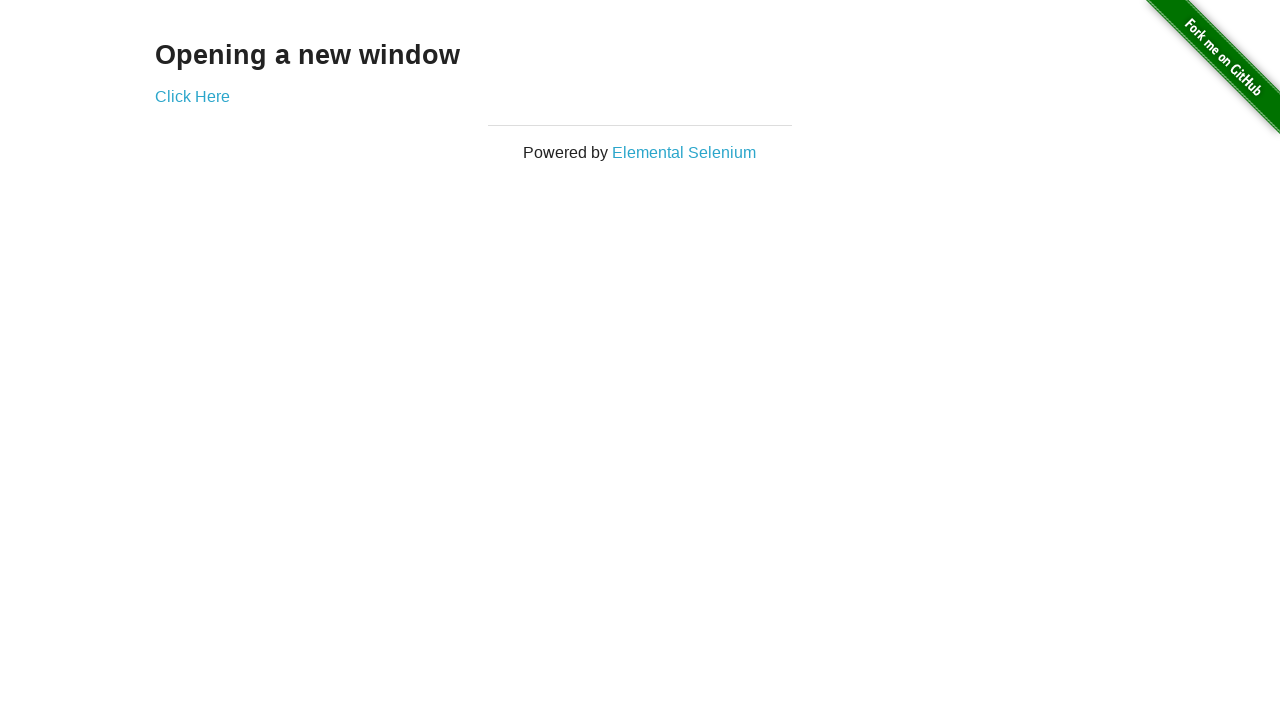

Clicked to open new window and captured new page at (192, 96) on a[href="/windows/new"]
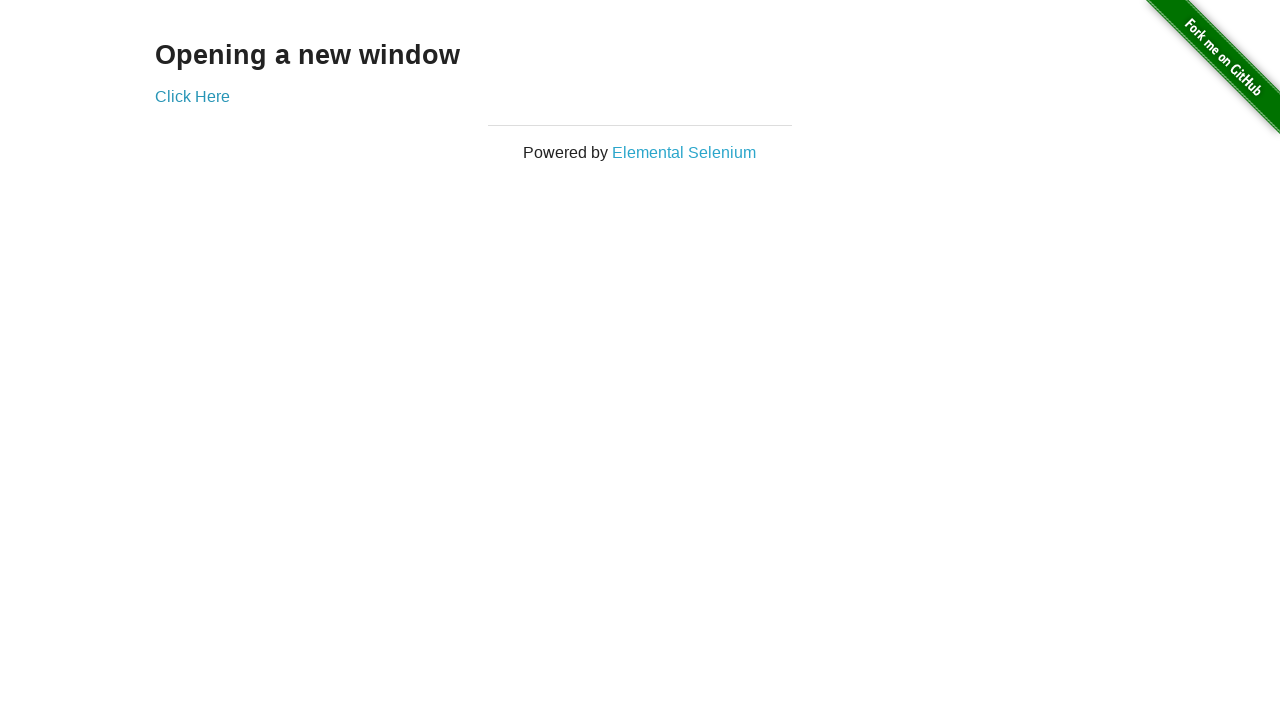

Retrieved new page object from context
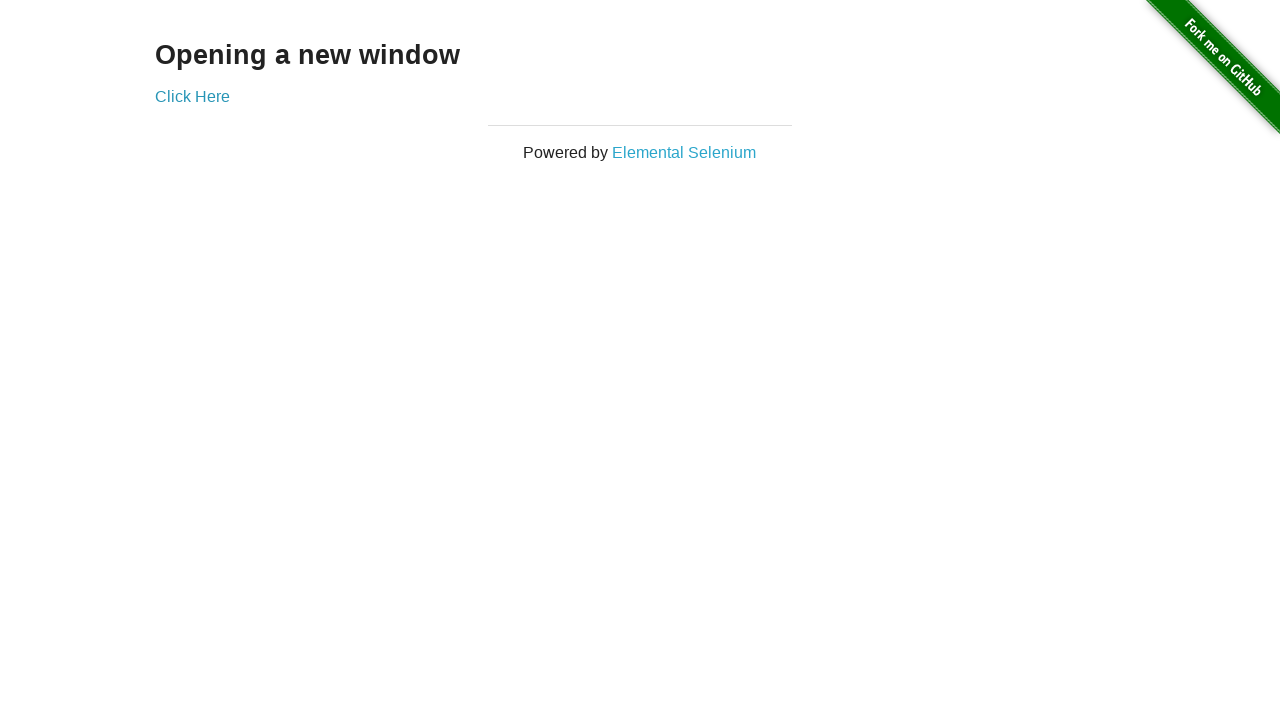

Waited for new page to fully load
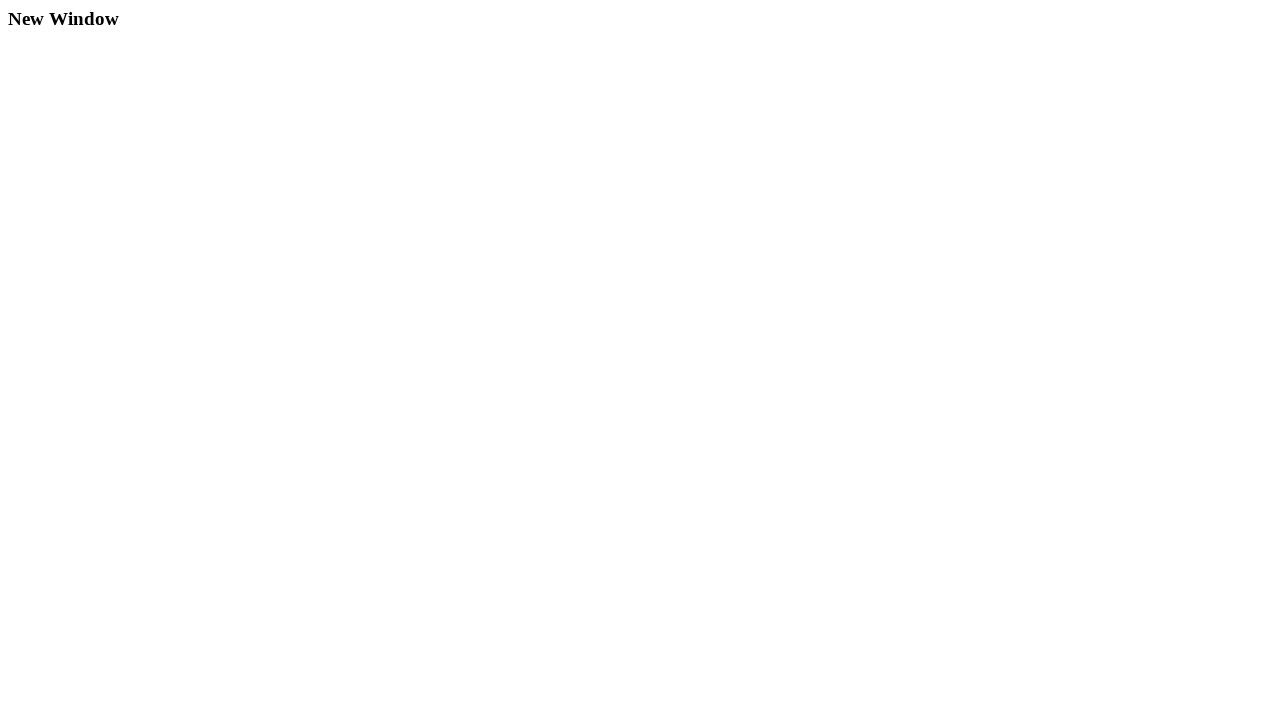

Verified new page title is 'New Window'
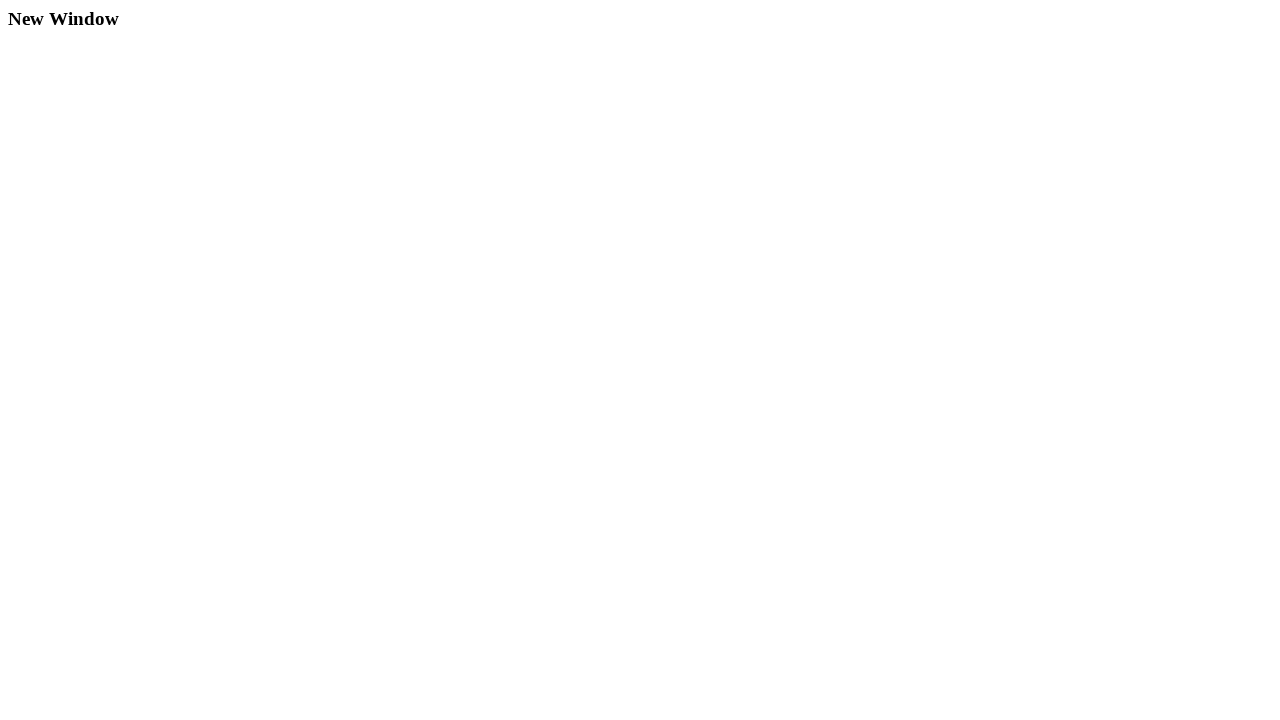

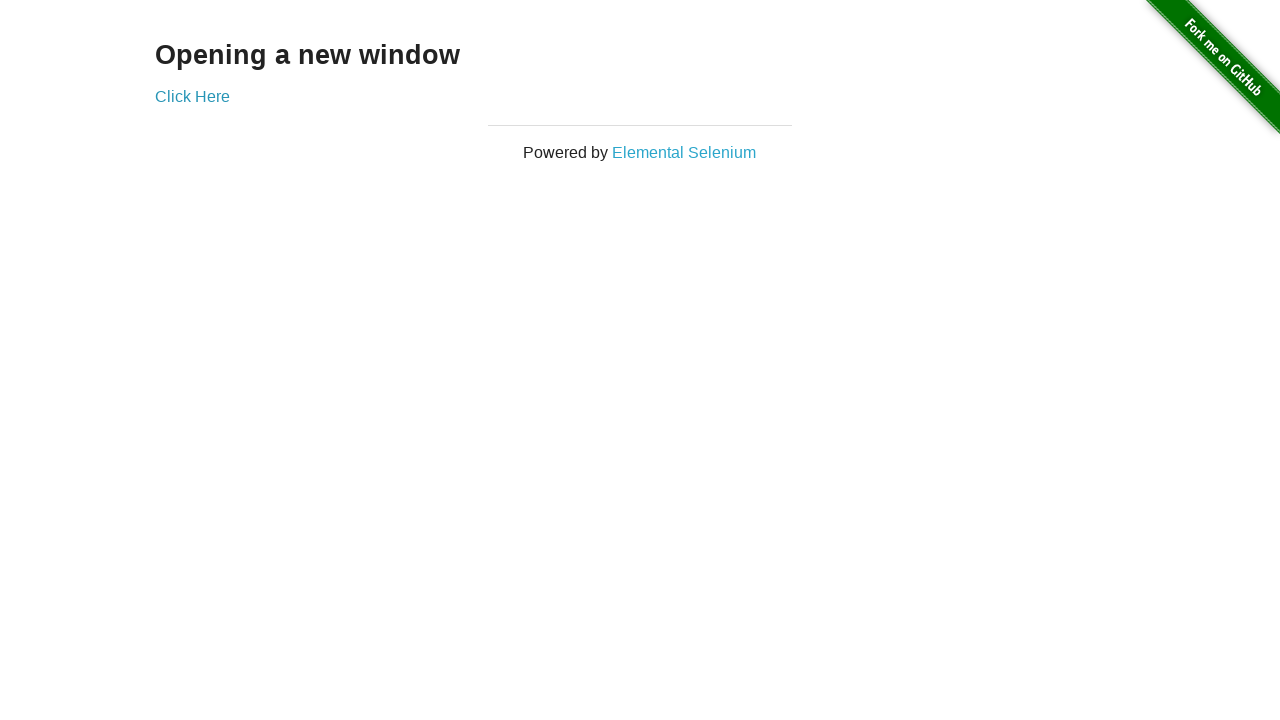